Tests a registration form by filling in the required fields (first name, last name, email) and submitting the form, then verifies that a success message is displayed.

Starting URL: http://suninjuly.github.io/registration1.html

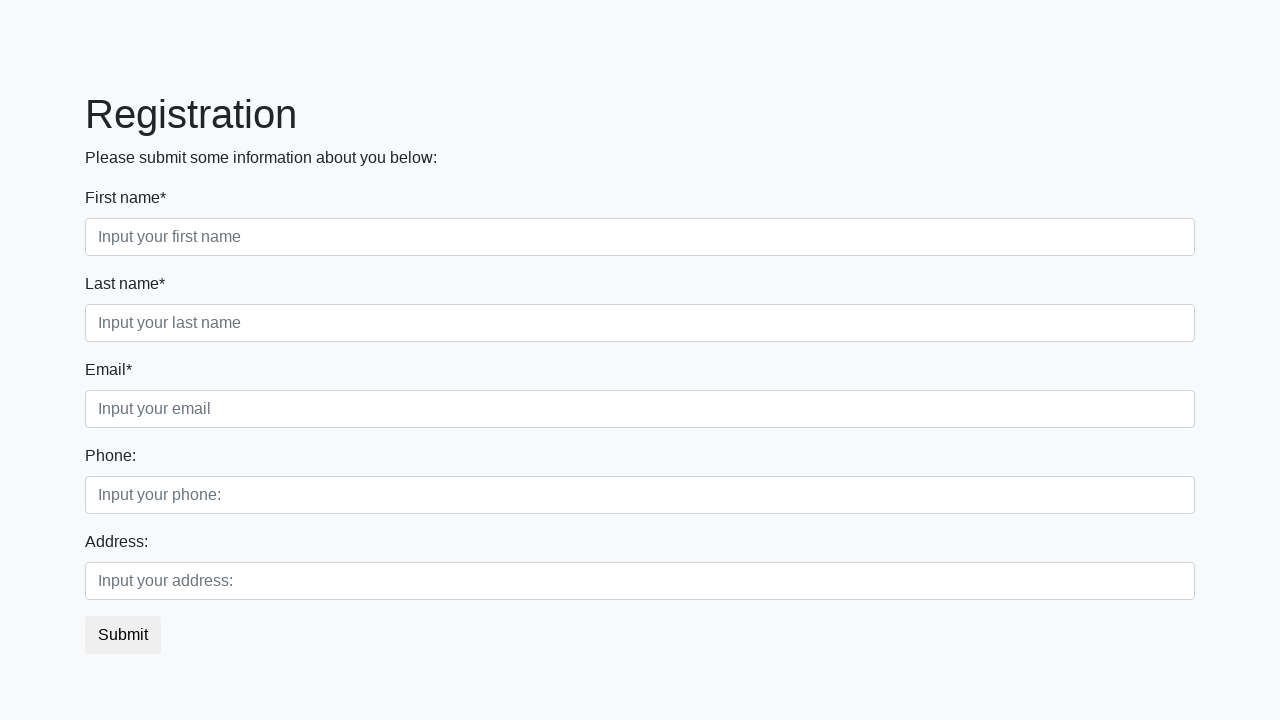

Navigated to registration form page
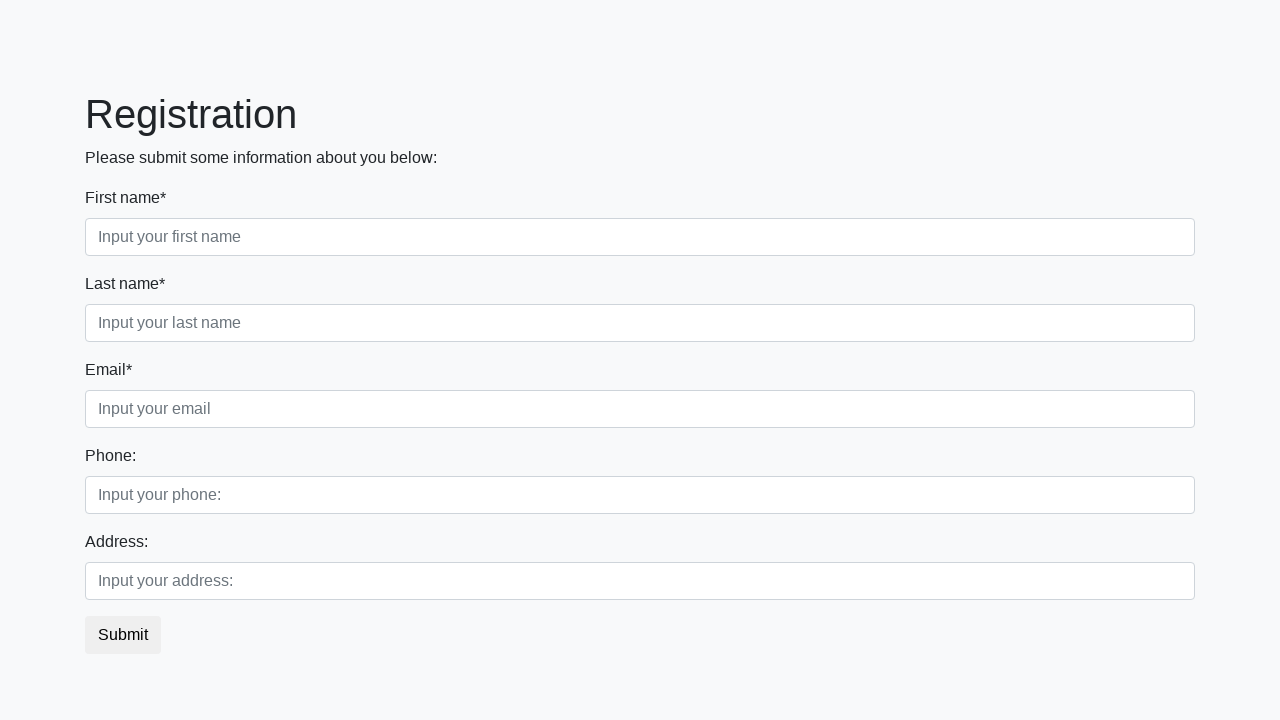

Filled first name field with 'John' on input[placeholder="Input your first name"]
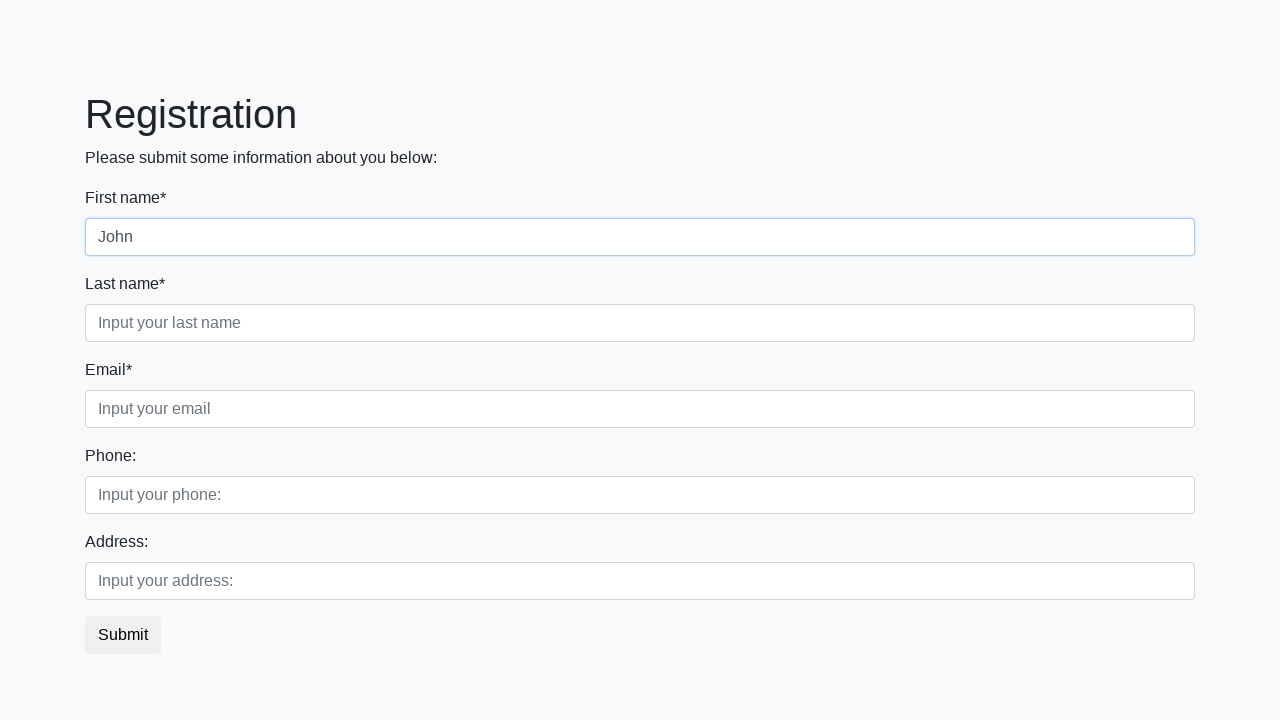

Filled last name field with 'Smith' on input[placeholder="Input your last name"]
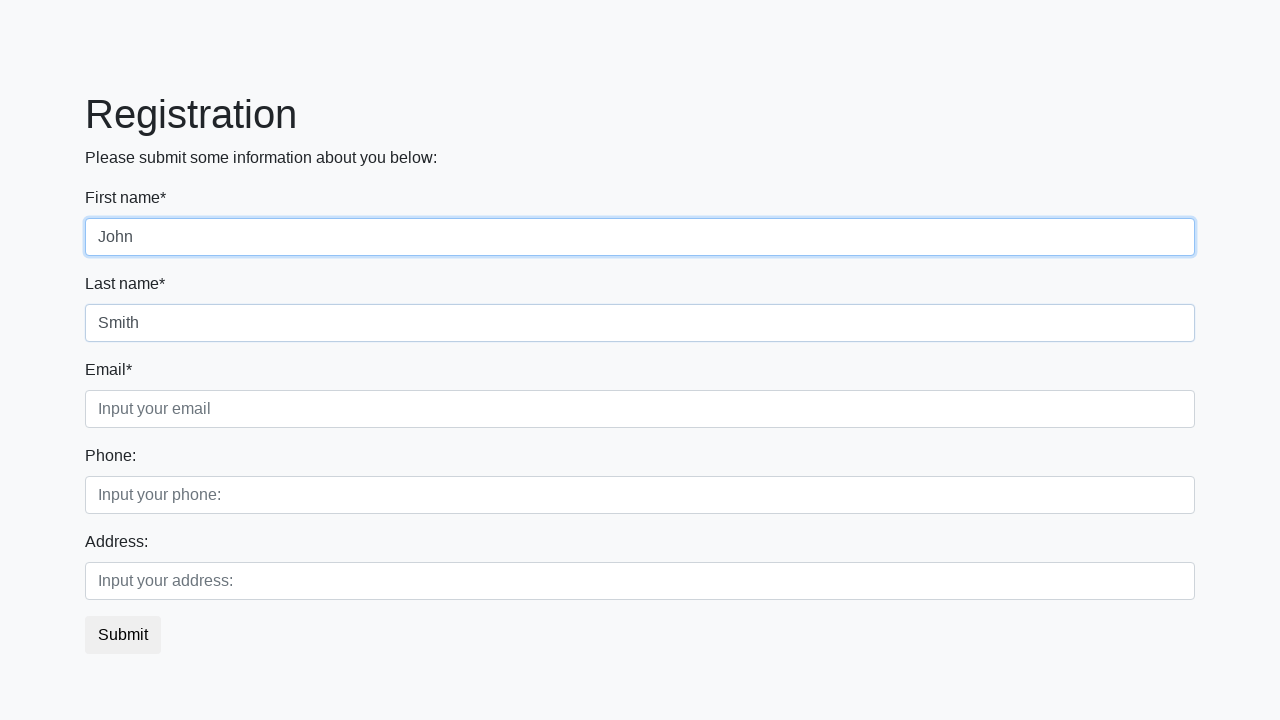

Filled email field with 'john.smith@example.com' on input[placeholder="Input your email"]
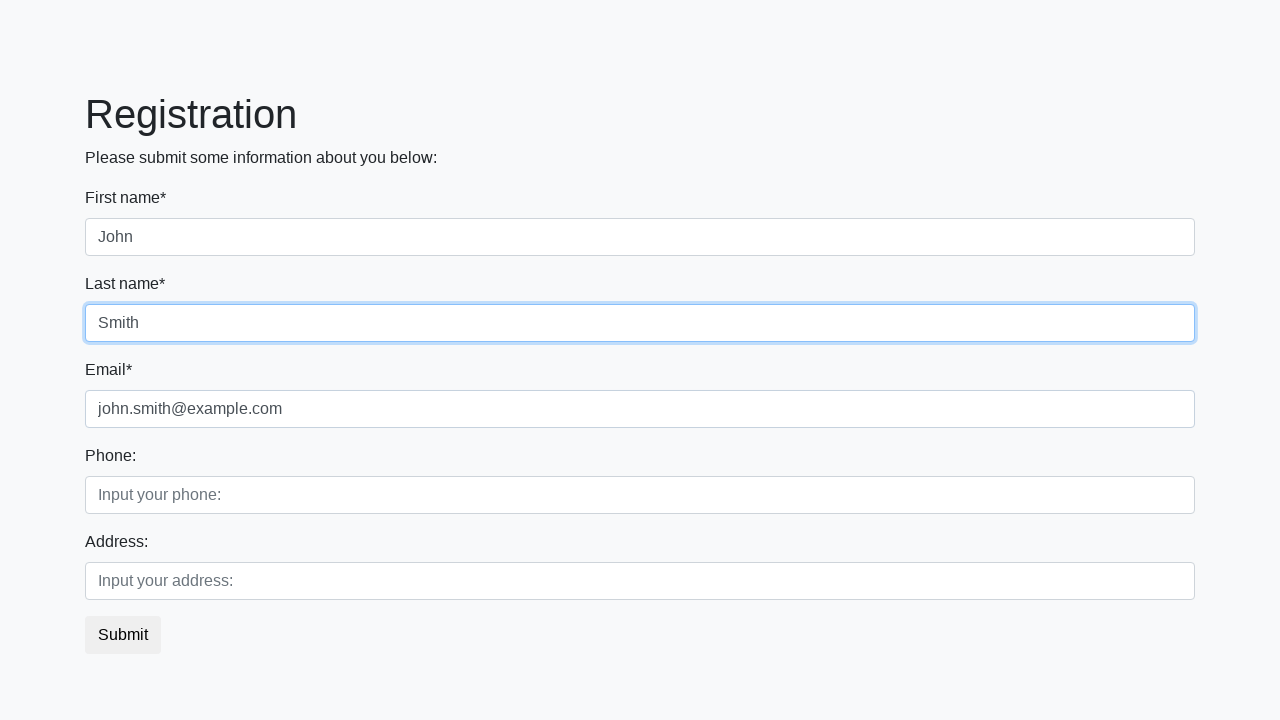

Clicked the submit button at (123, 635) on button.btn
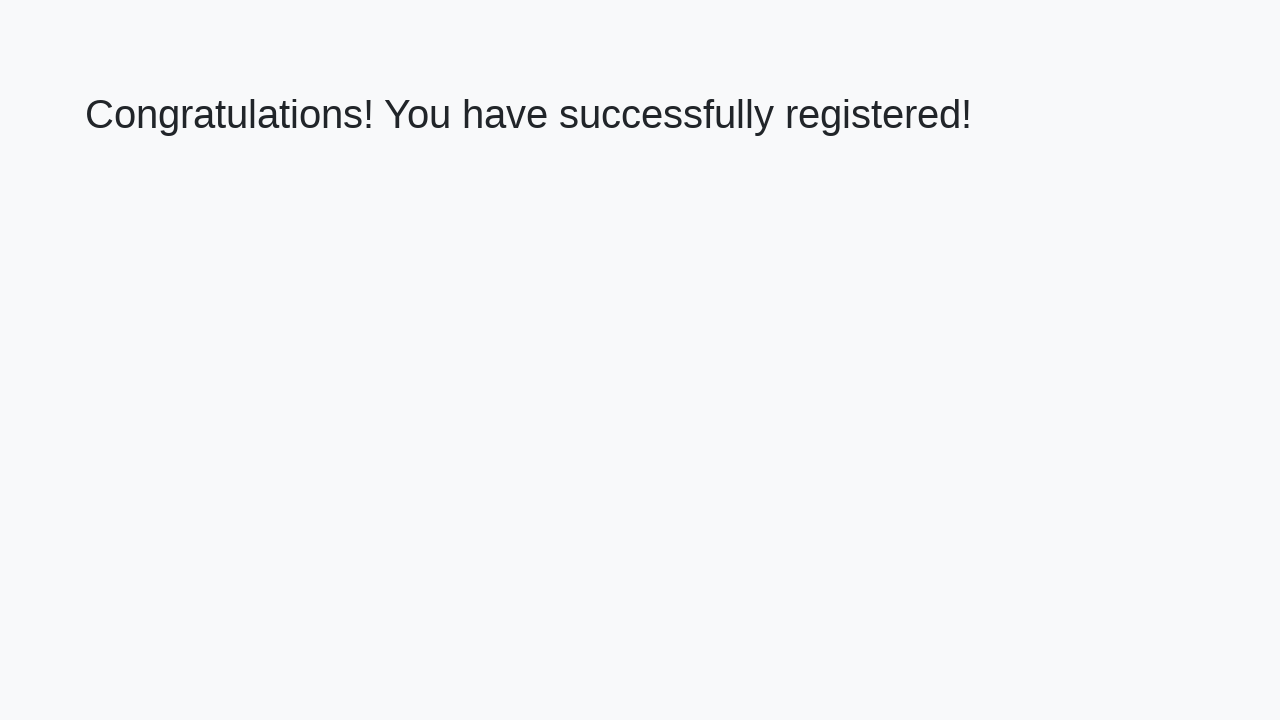

Success message heading loaded
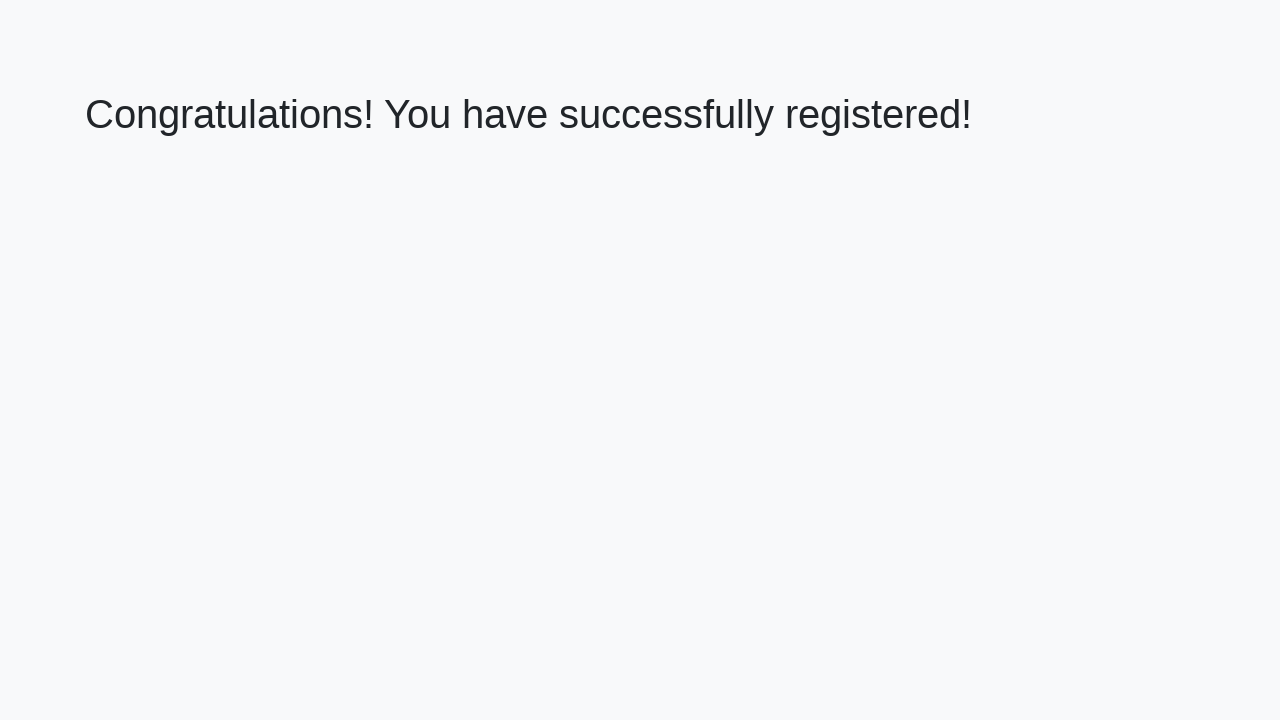

Retrieved success message text
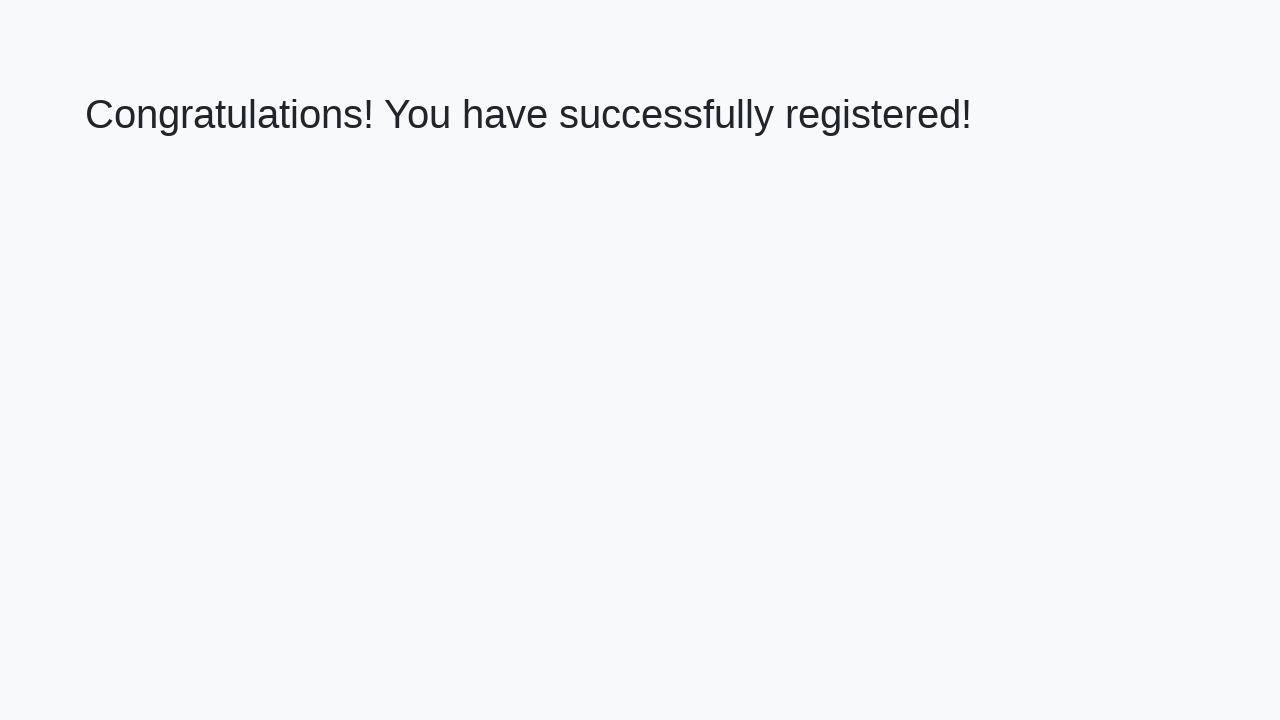

Verified success message: 'Congratulations! You have successfully registered!'
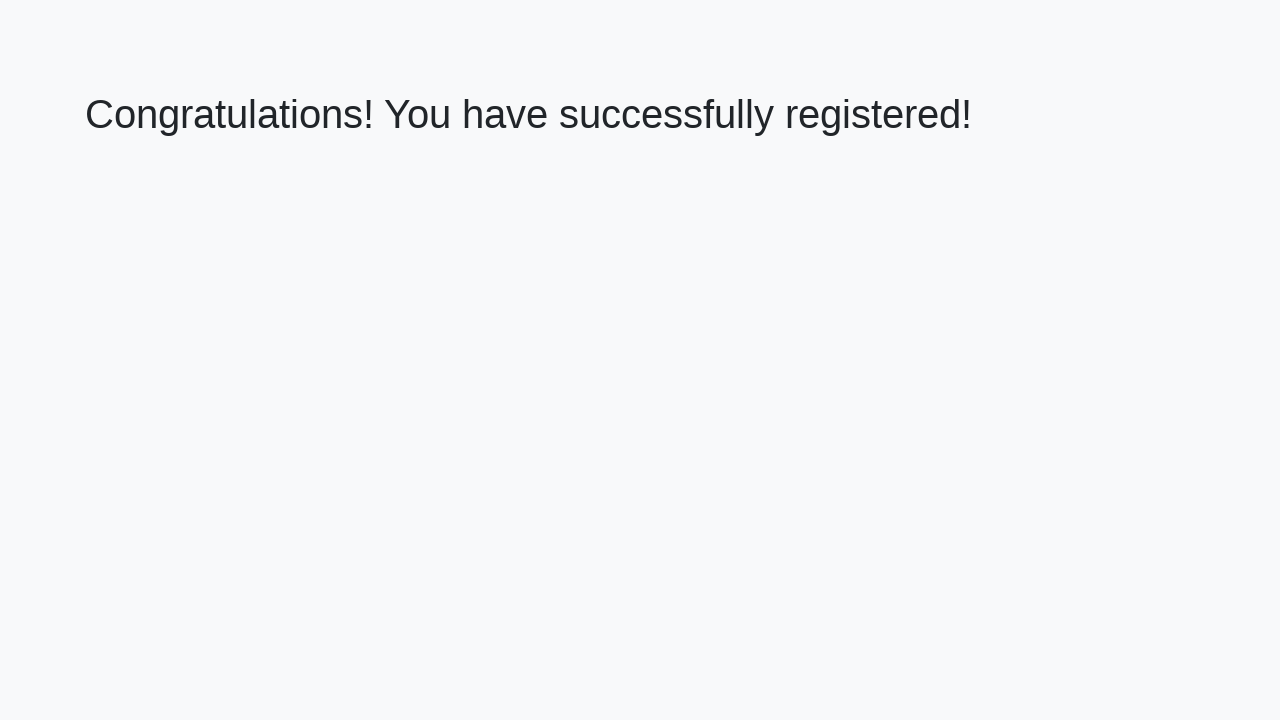

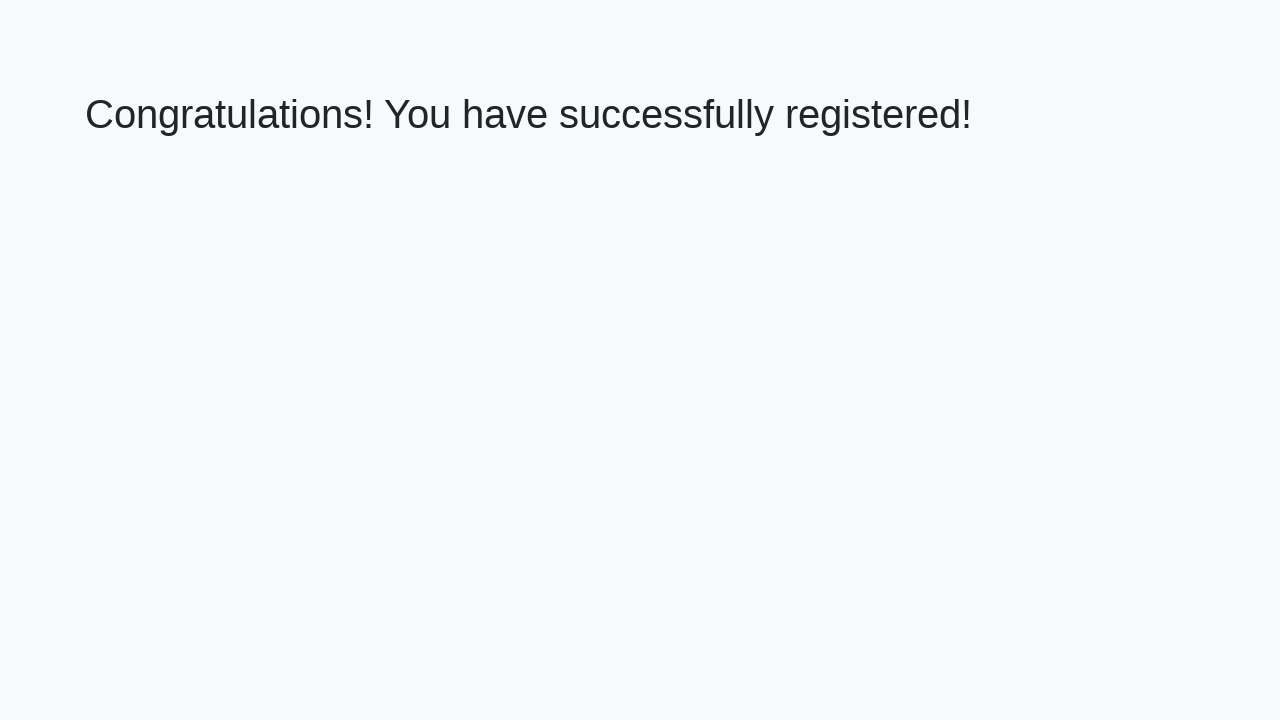